Tests custom radio button selection on Angular Material components page using JavaScript click

Starting URL: https://material.angular.io/components/radio/examples

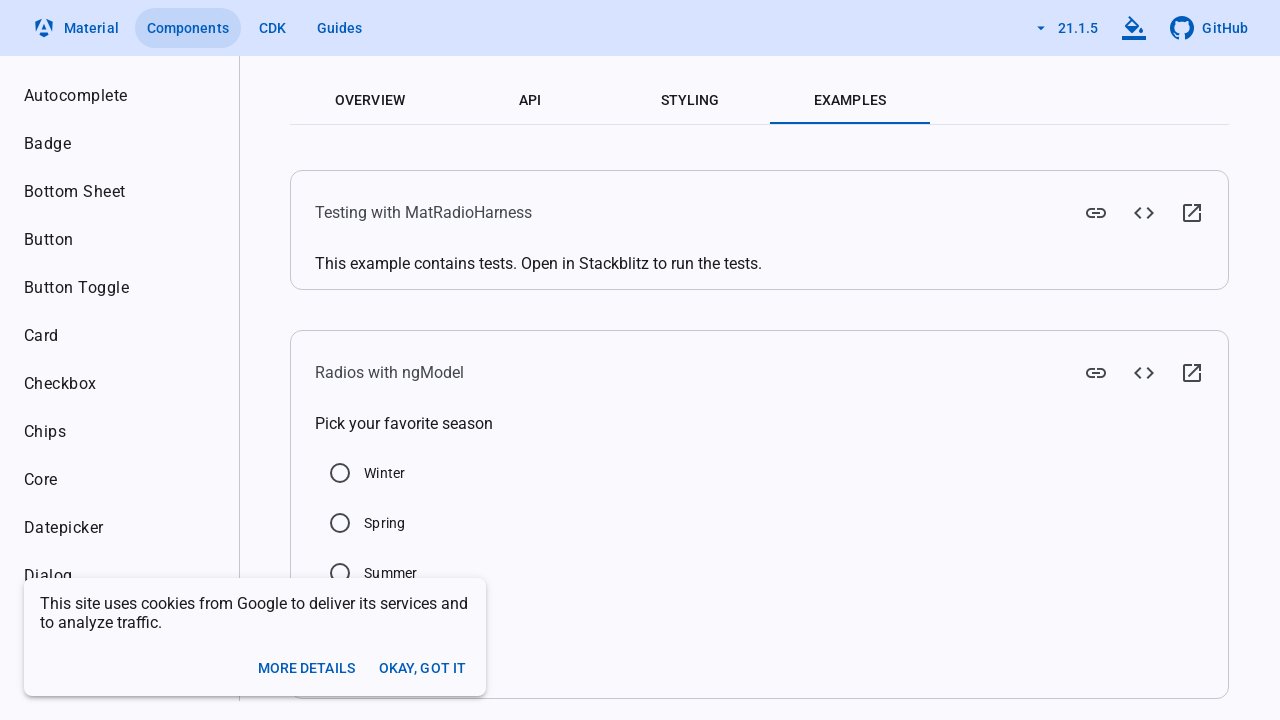

Scrolled Winter radio button into view
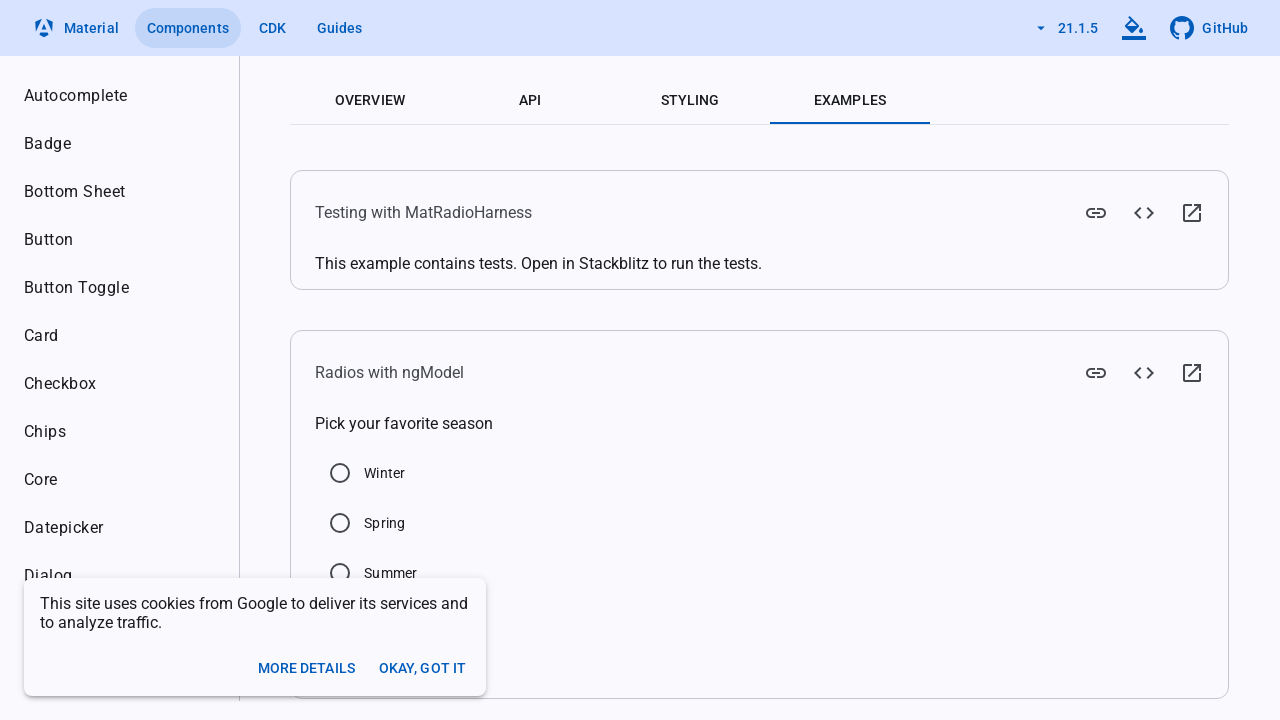

Clicked Winter radio button using JavaScript on custom Angular Material radio component
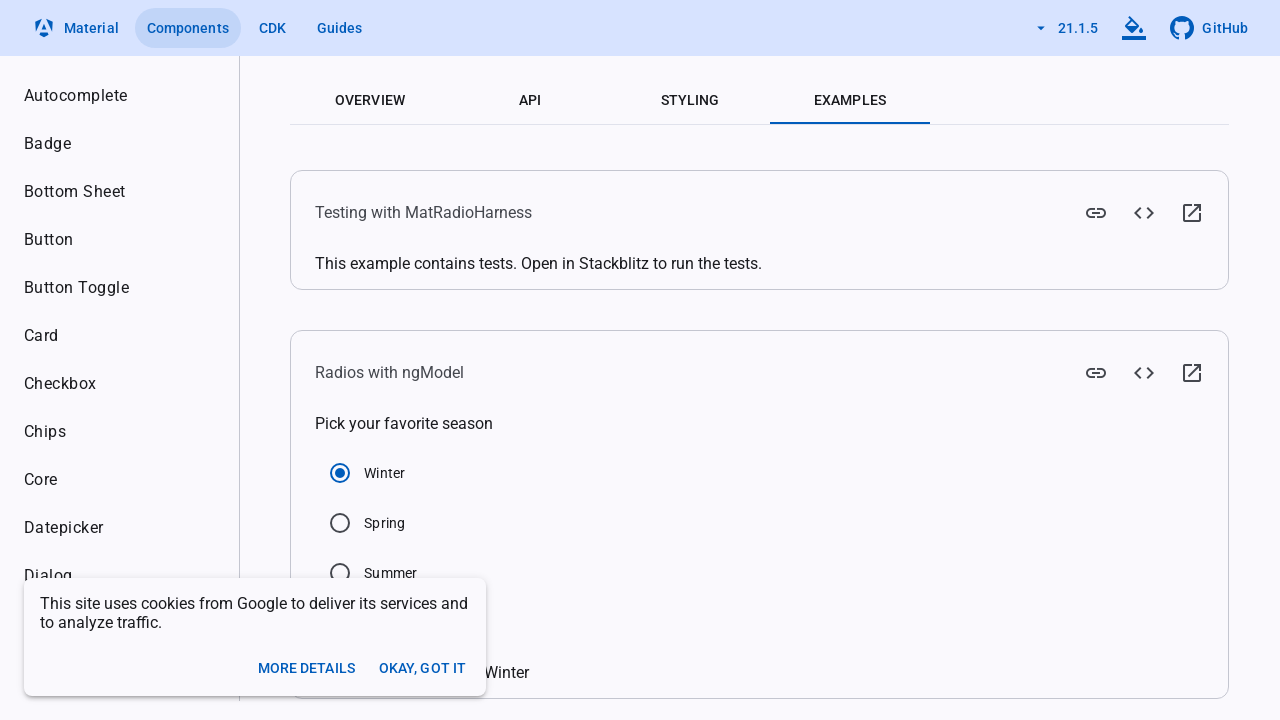

Verified Winter radio button is checked
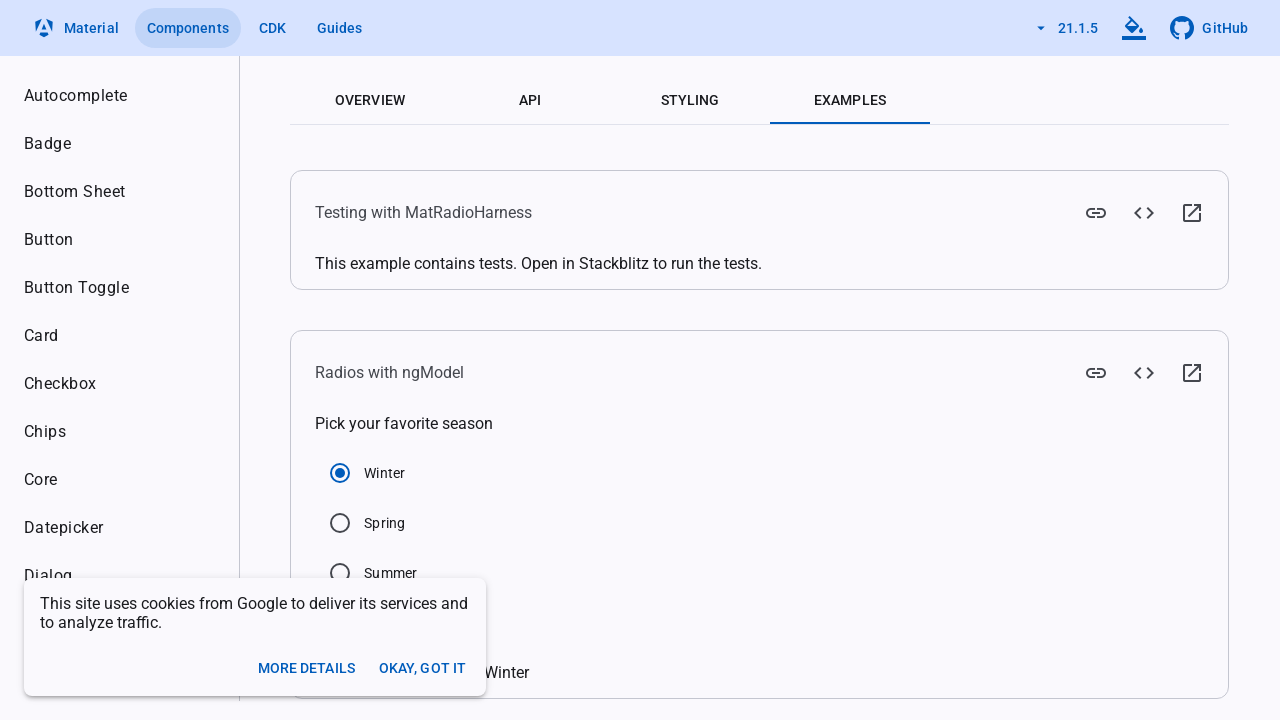

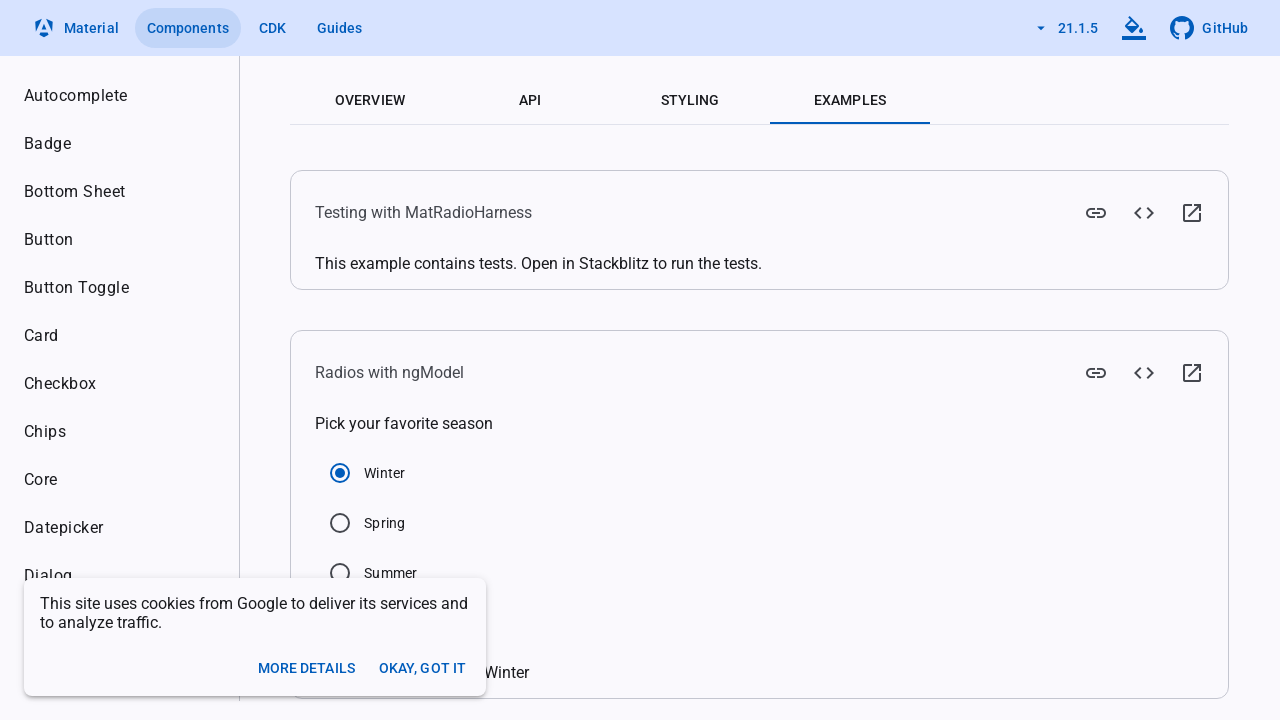